Tests drag and drop functionality by switching to an iframe and dragging a source element onto a target element

Starting URL: https://jqueryui.com/droppable/

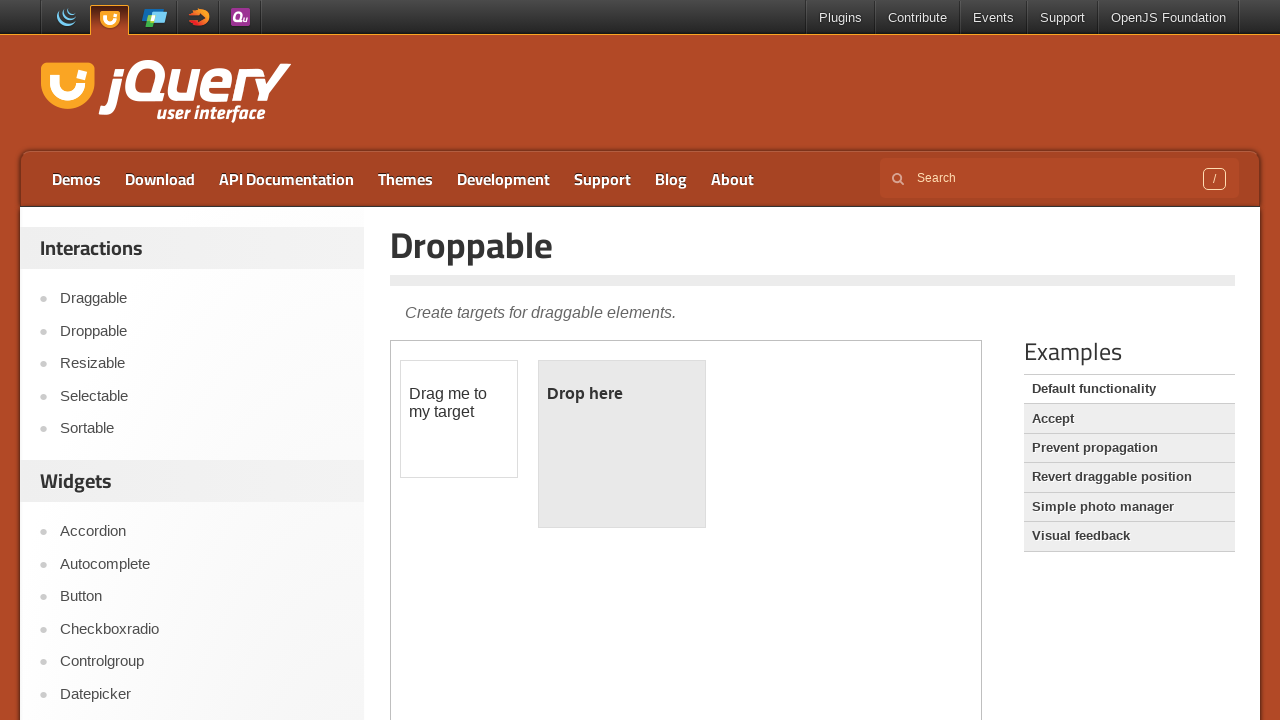

Located the demo iframe for drag and drop test
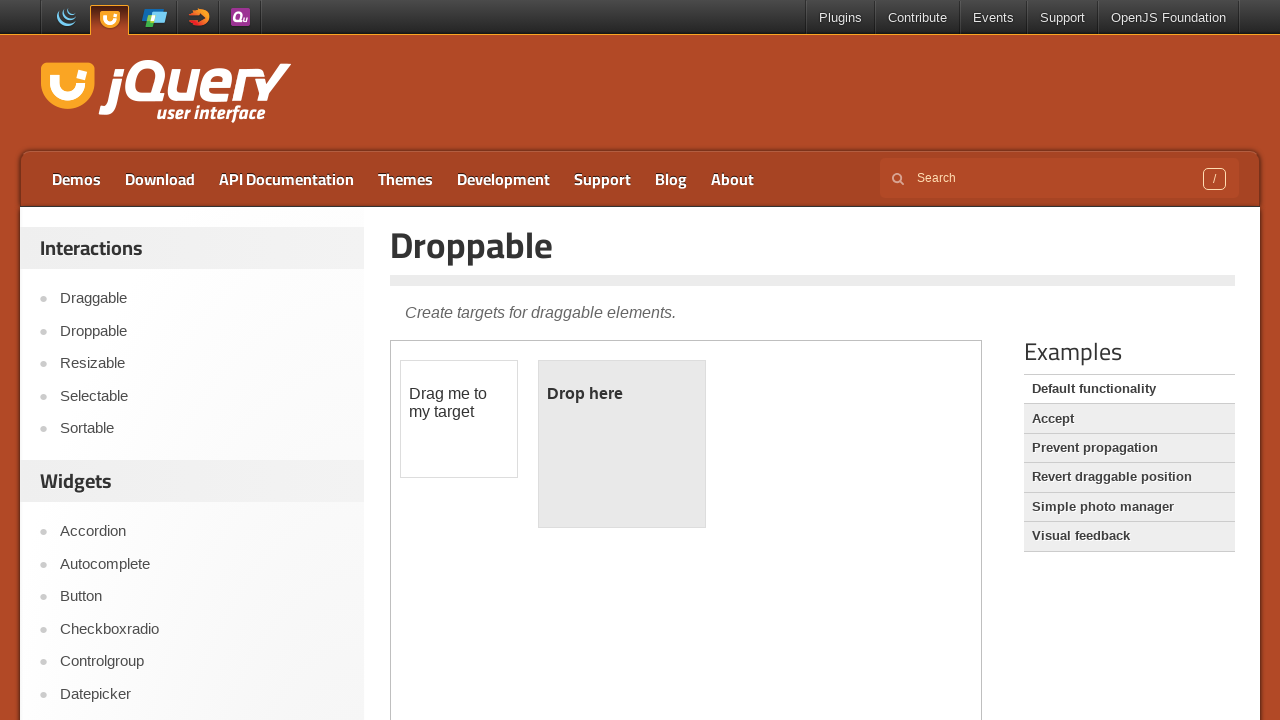

Located the draggable source element
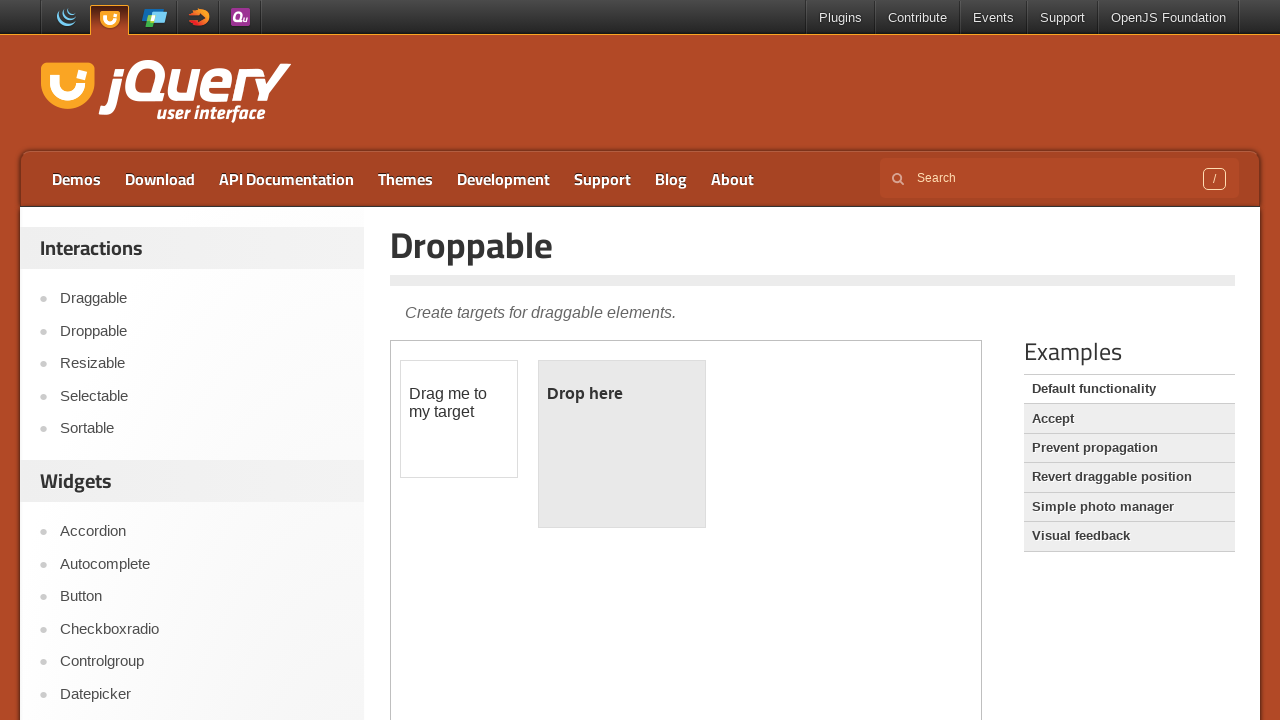

Located the droppable target element
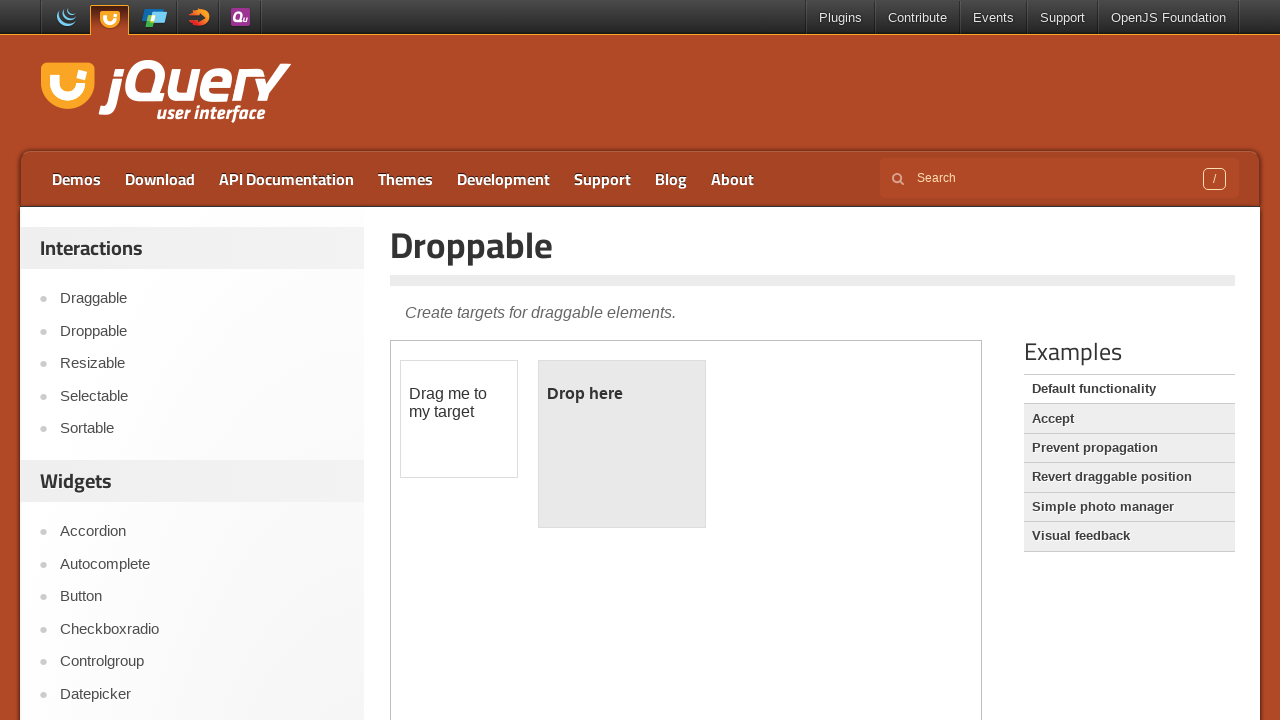

Dragged source element onto target element at (622, 444)
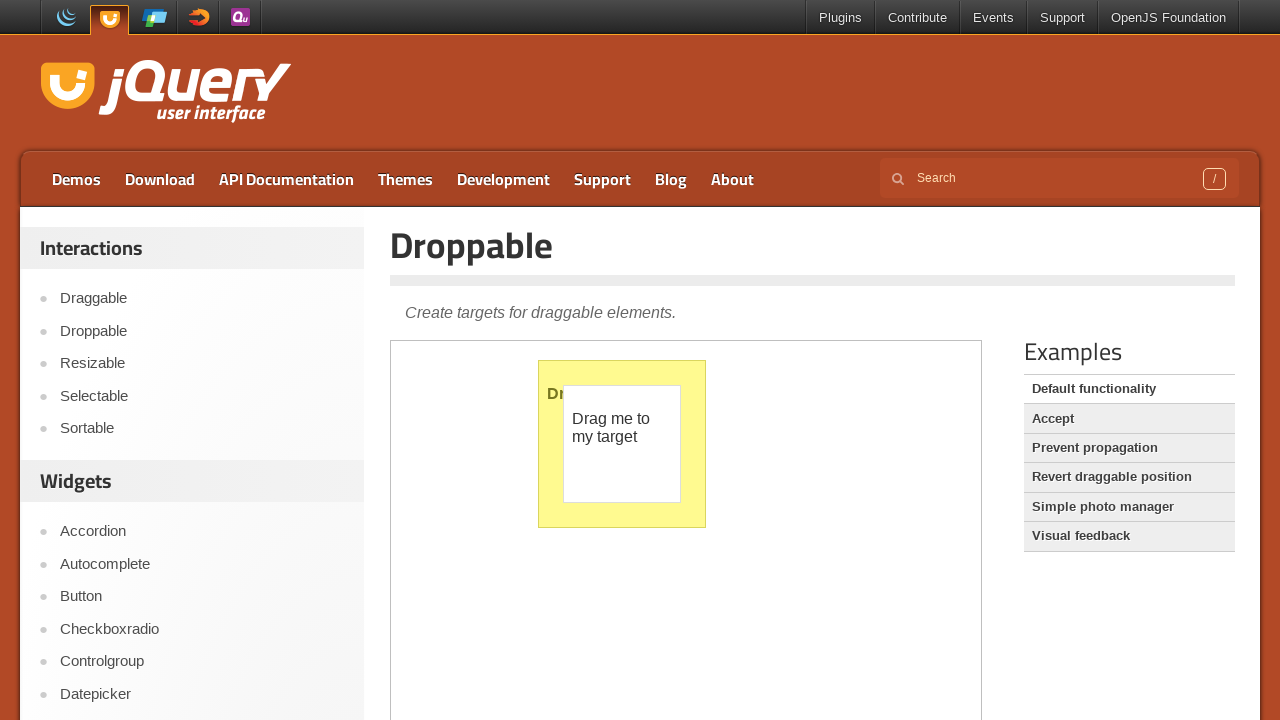

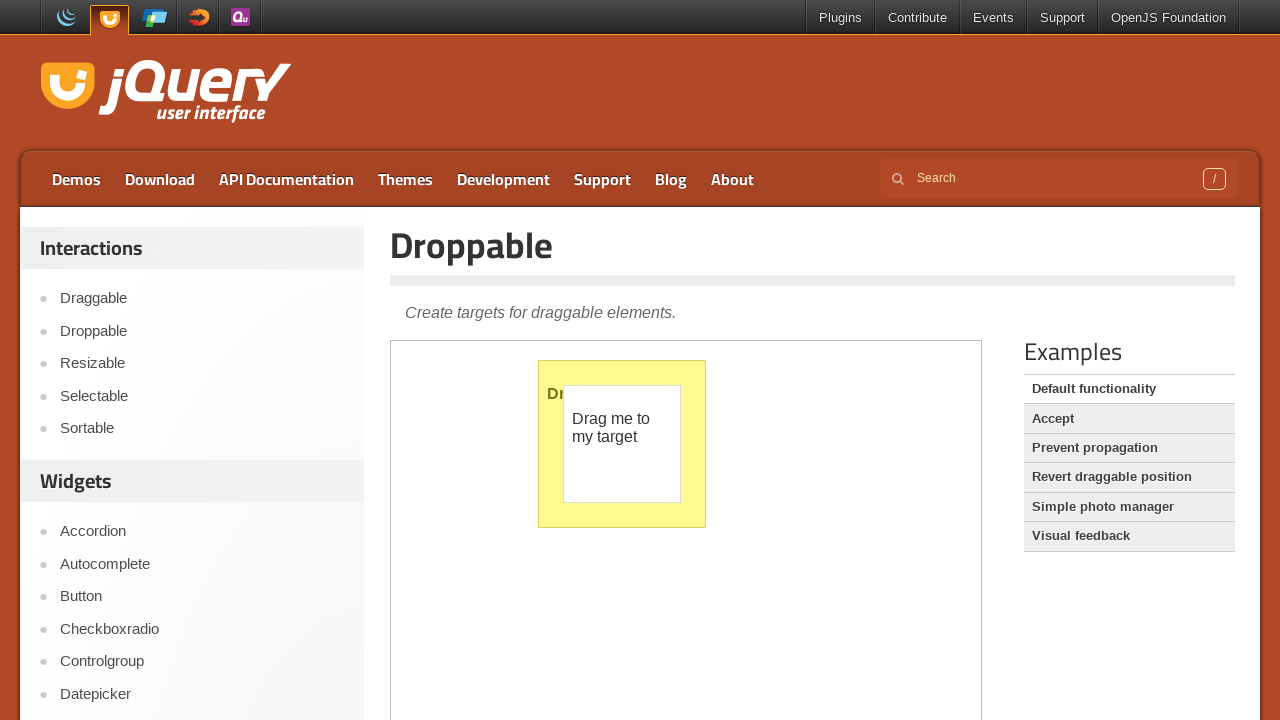